Tests the Drag & Drop Sliders functionality by navigating to the slider page and adjusting a slider to a target value of 95.

Starting URL: https://www.lambdatest.com/selenium-playground

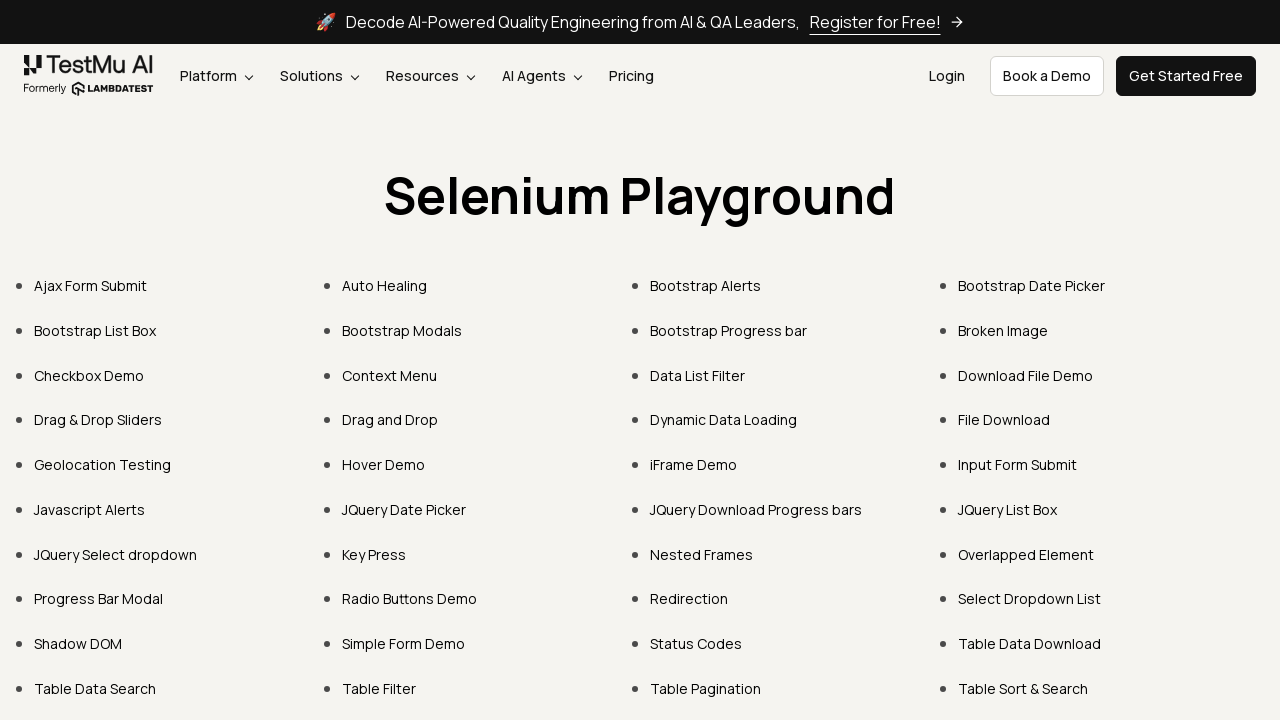

Clicked on 'Drag & Drop Sliders' link at (98, 420) on a:has-text('Drag & Drop Sliders')
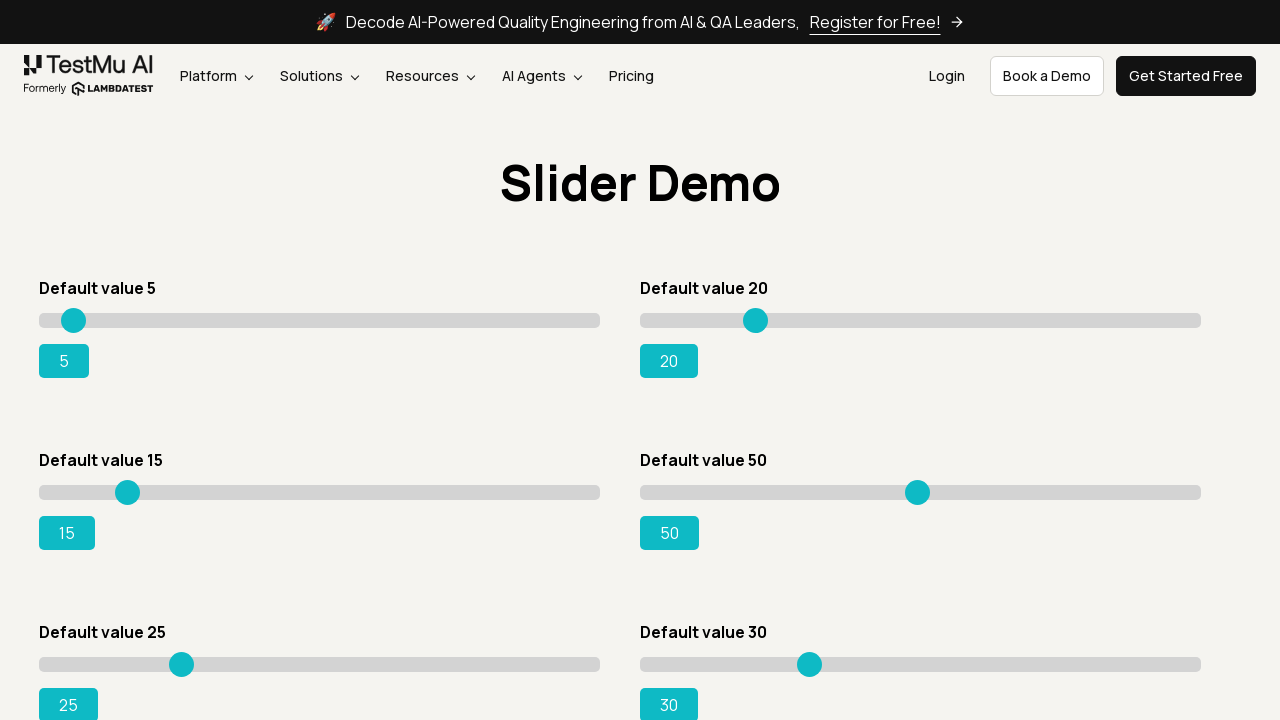

Located the slider element with success range class
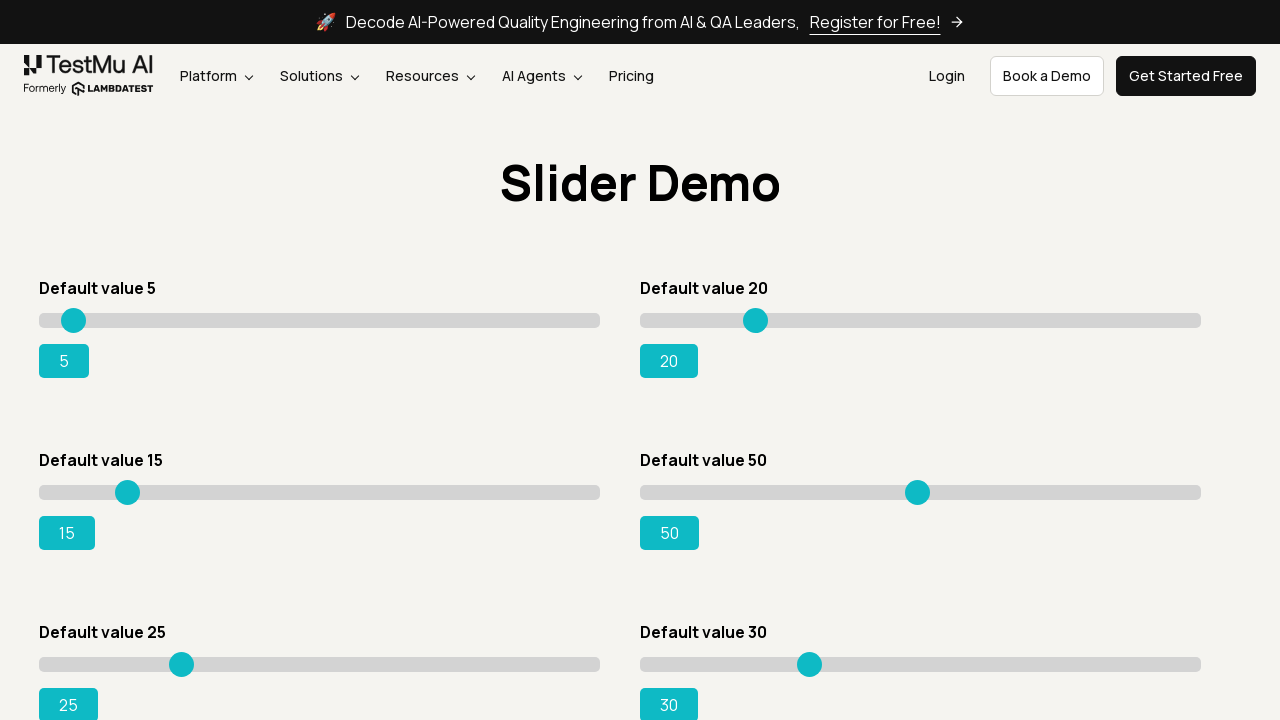

Set slider value to 94 using JavaScript
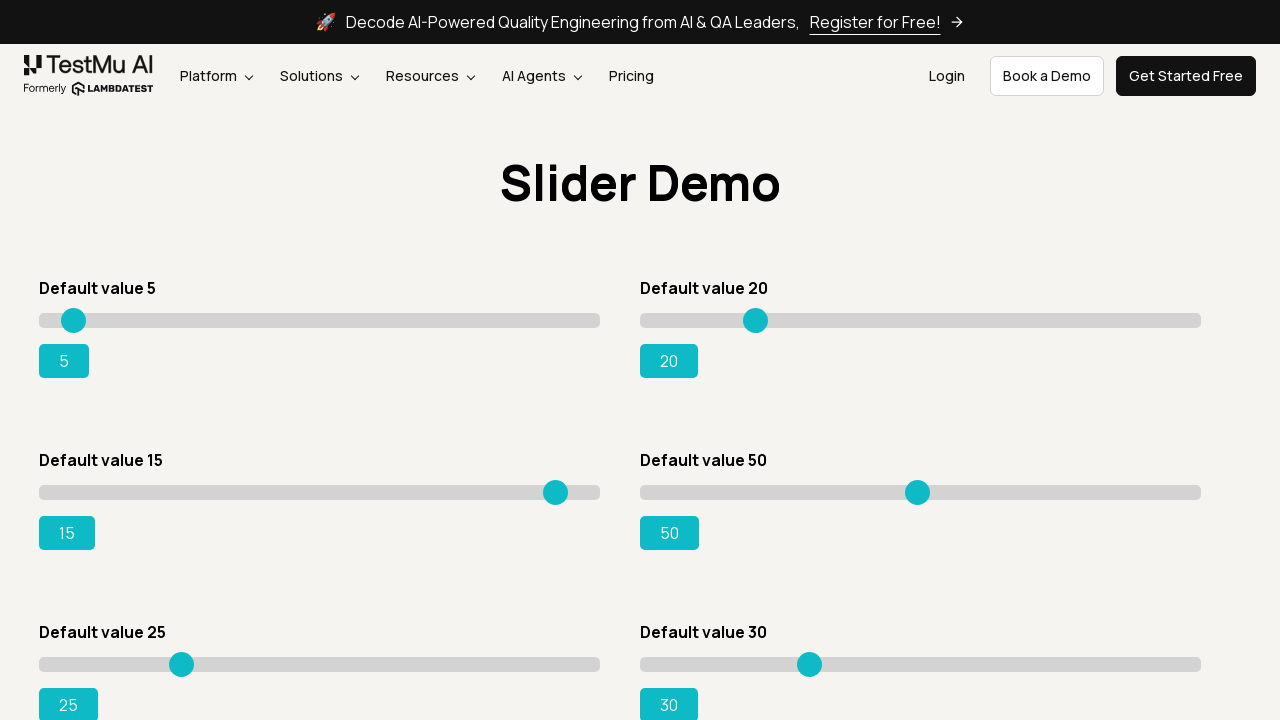

Pressed ArrowRight key to increment slider to 95 on div.sp__range.sp__range-success input
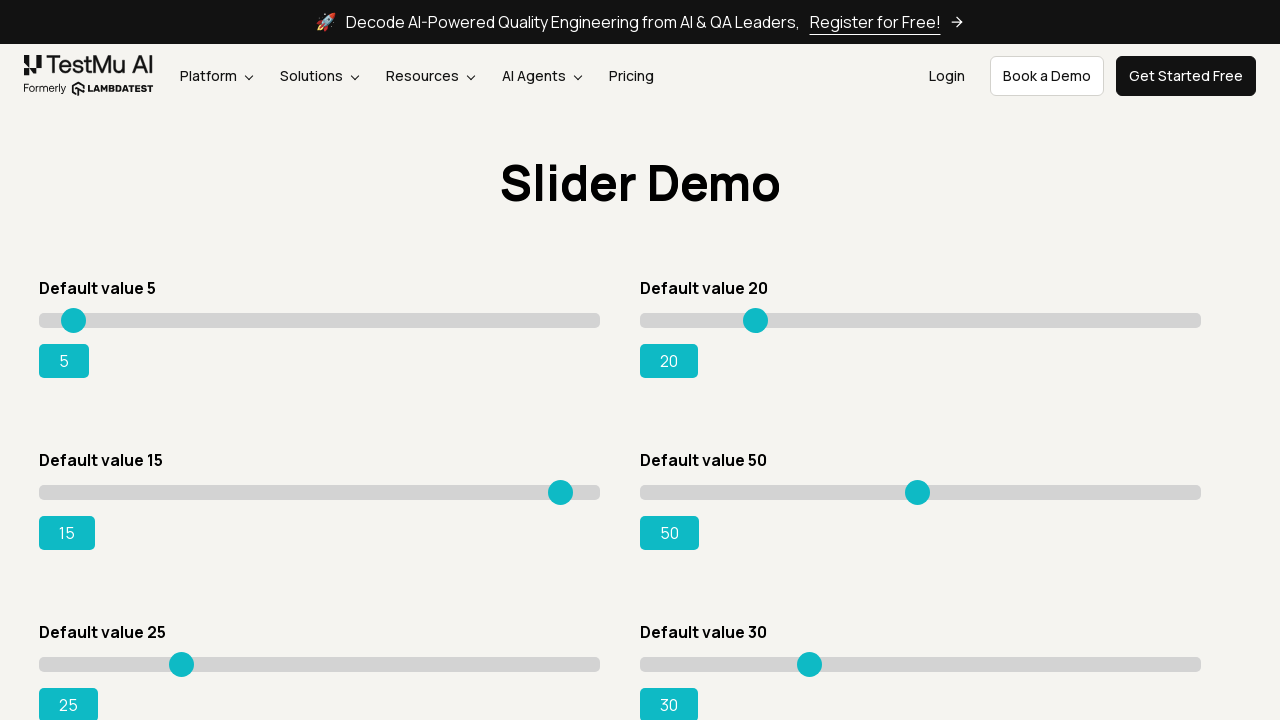

Waited for range success element to update
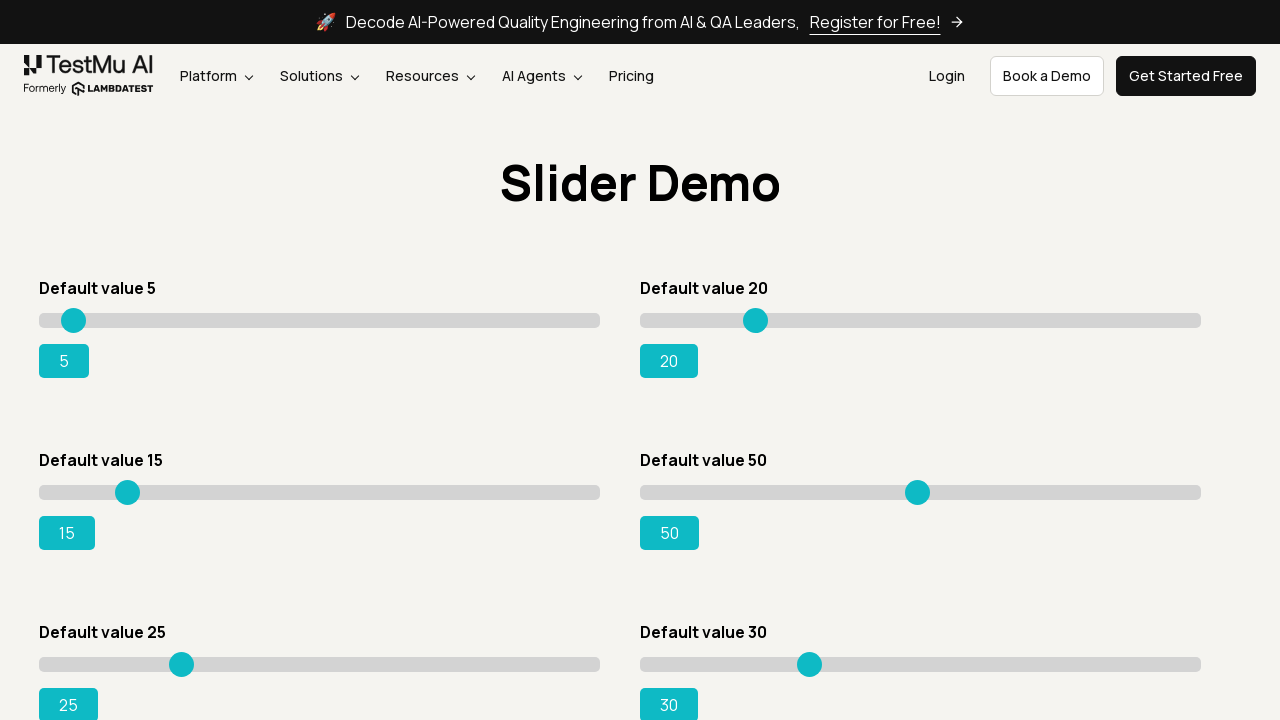

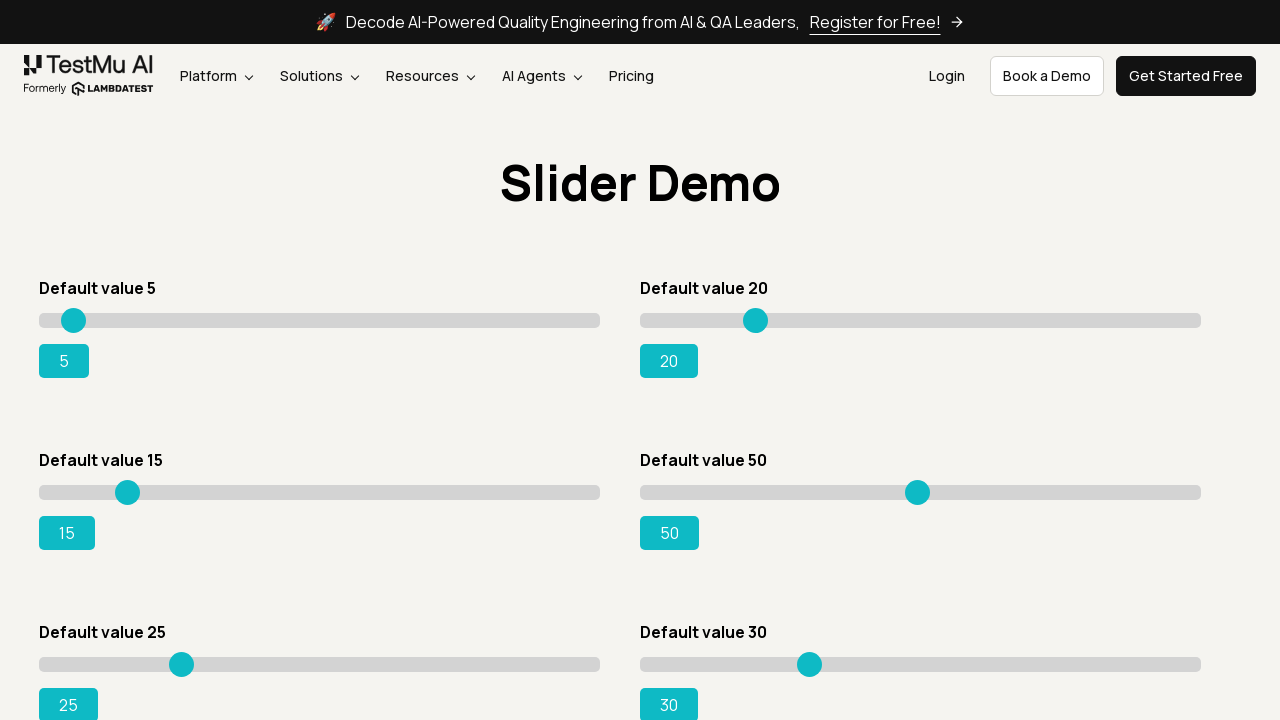